Tests multi-select functionality on W3Schools by selecting multiple options in a dropdown using Ctrl+click

Starting URL: http://www.w3schools.com/tags/tryit.asp?filename=tryhtml_select_multiple

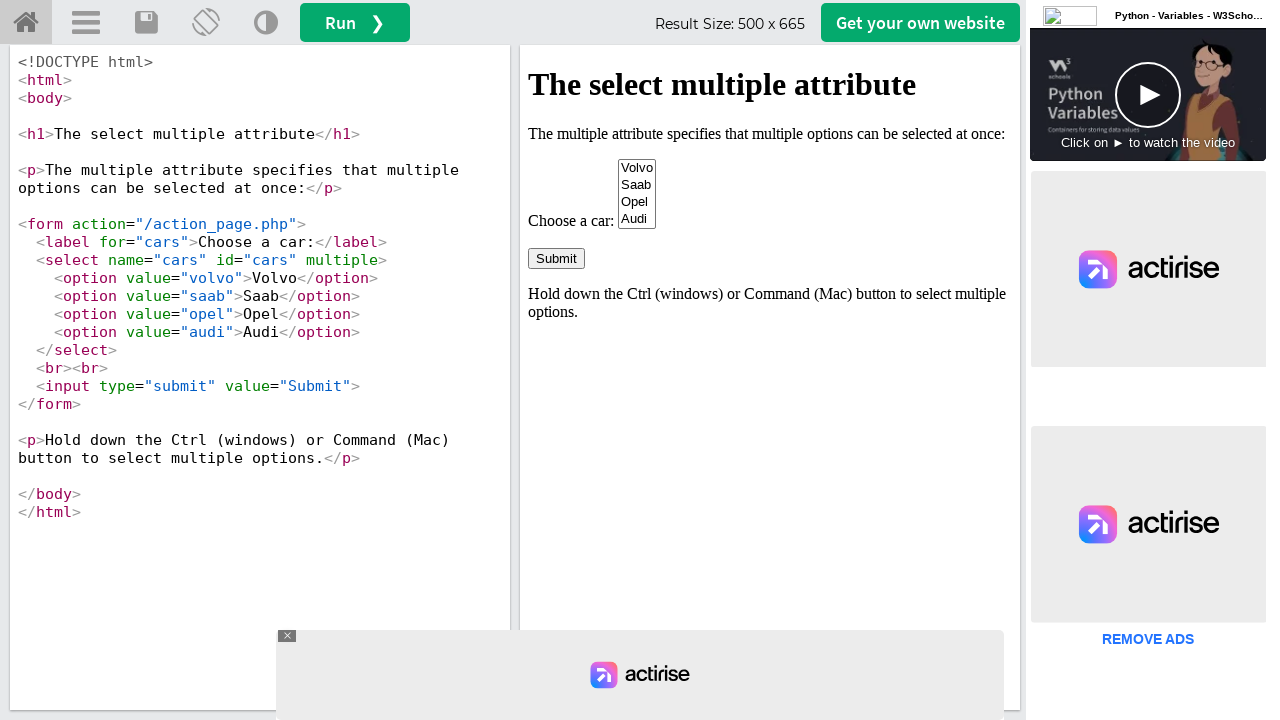

Located iframe containing the select element
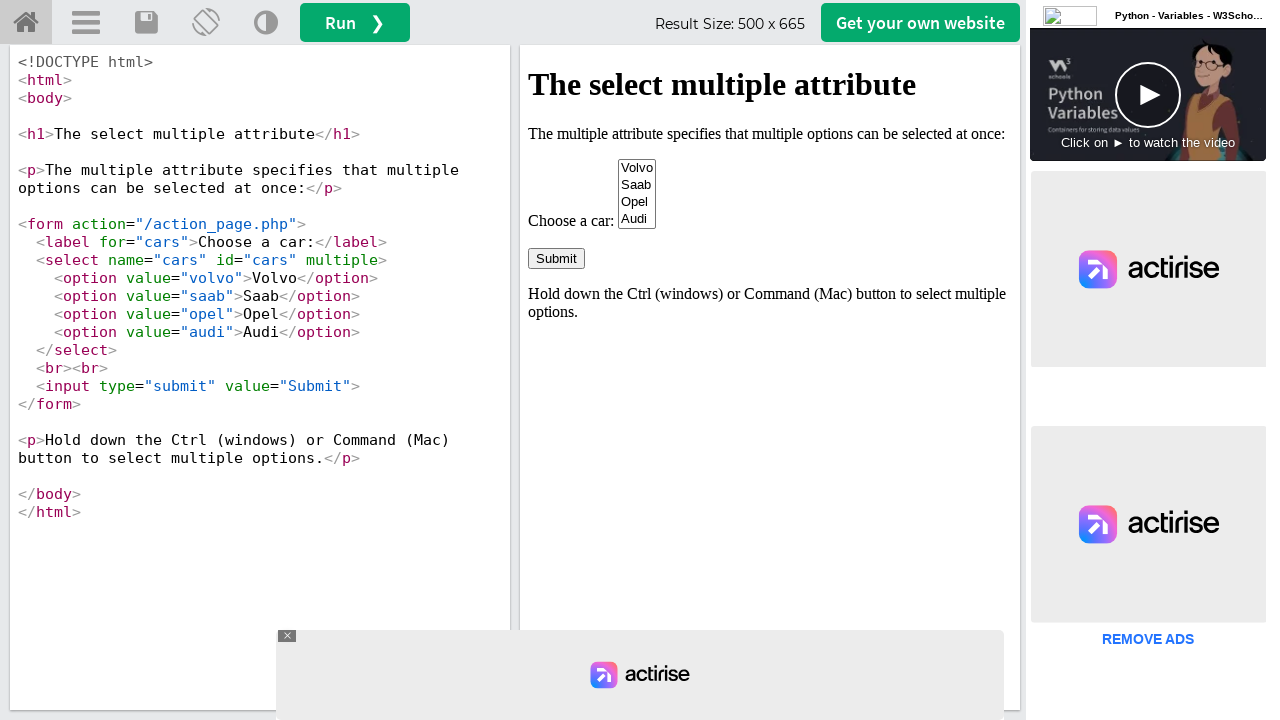

Clicked first option (Volvo) in the multi-select dropdown at (637, 168) on #iframeResult >> internal:control=enter-frame >> select[name='cars'] option >> n
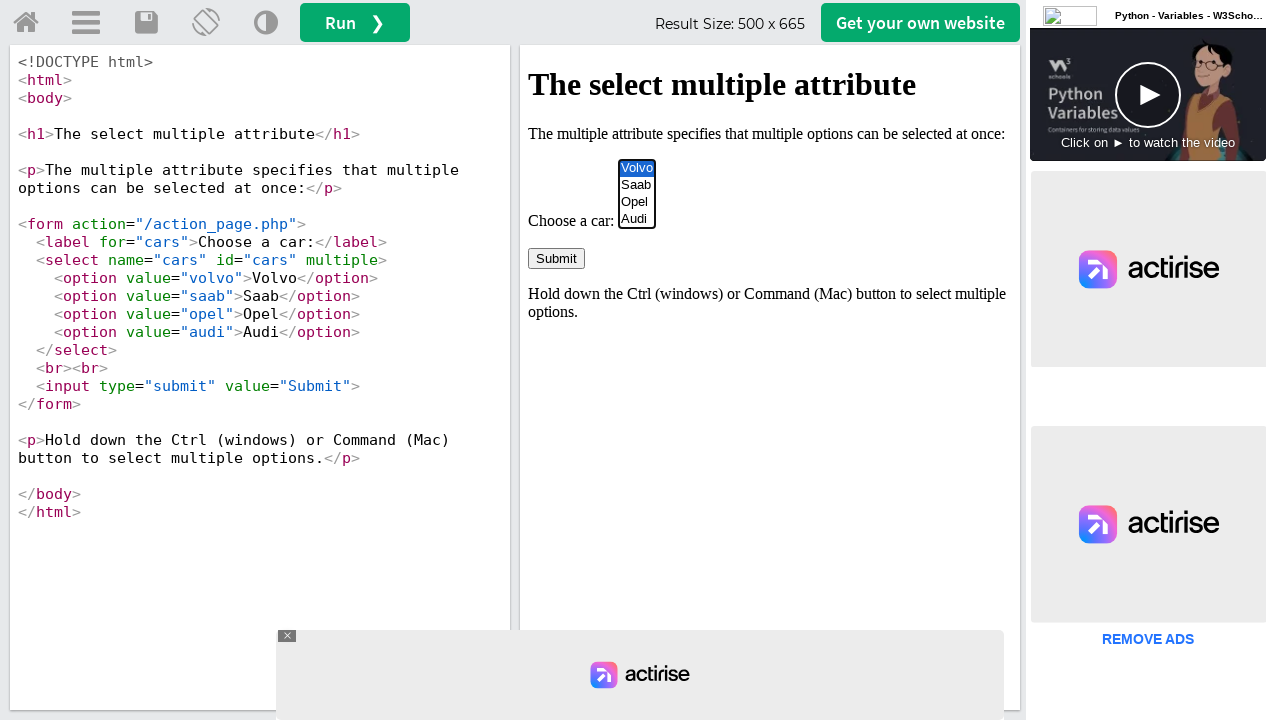

Ctrl+clicked third option (Audi) to add to multi-select at (637, 202) on #iframeResult >> internal:control=enter-frame >> select[name='cars'] option >> n
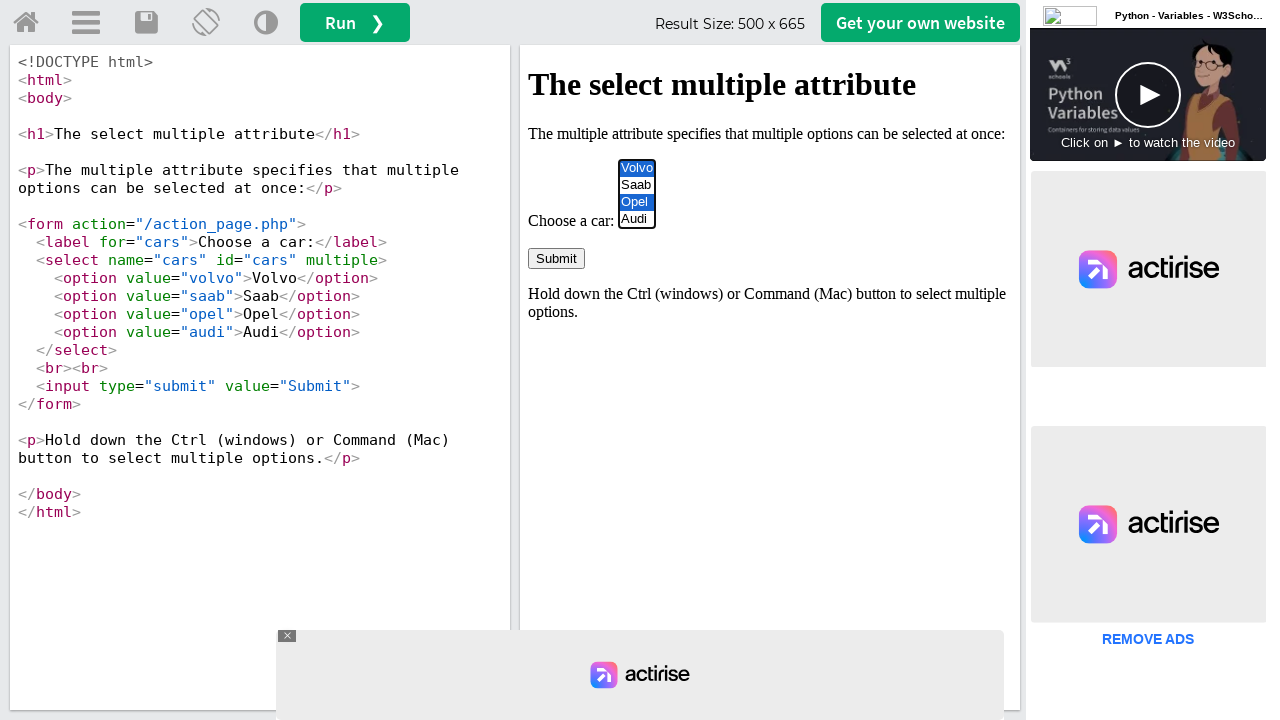

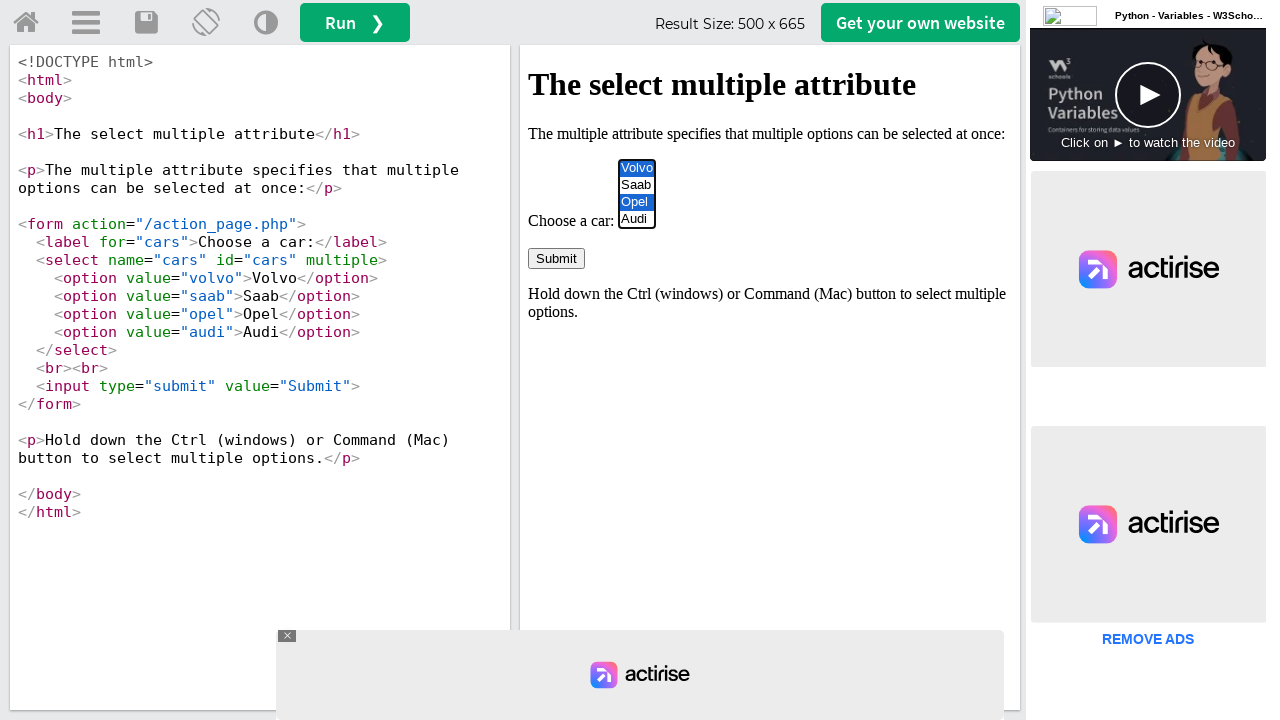